Tests a math calculation form by reading two numbers from the page, calculating their sum, selecting the result from a dropdown, and submitting the form

Starting URL: http://suninjuly.github.io/selects1.html

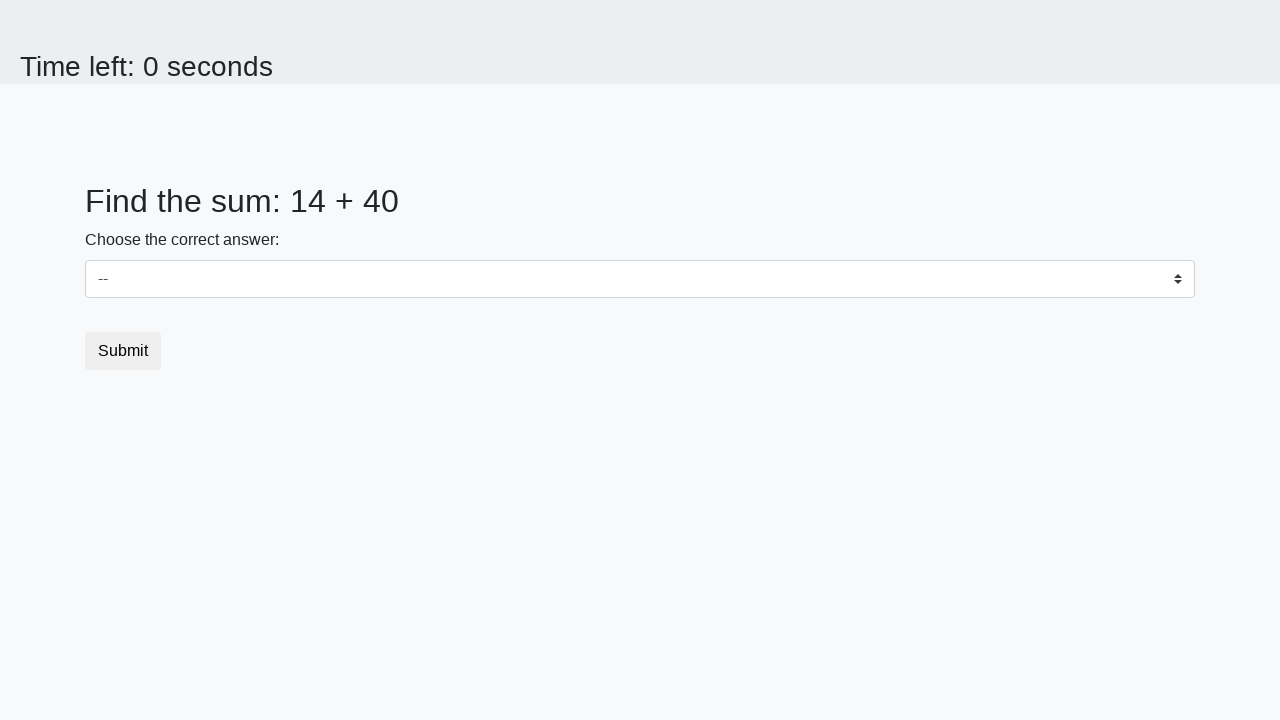

Read first number from #num1 element
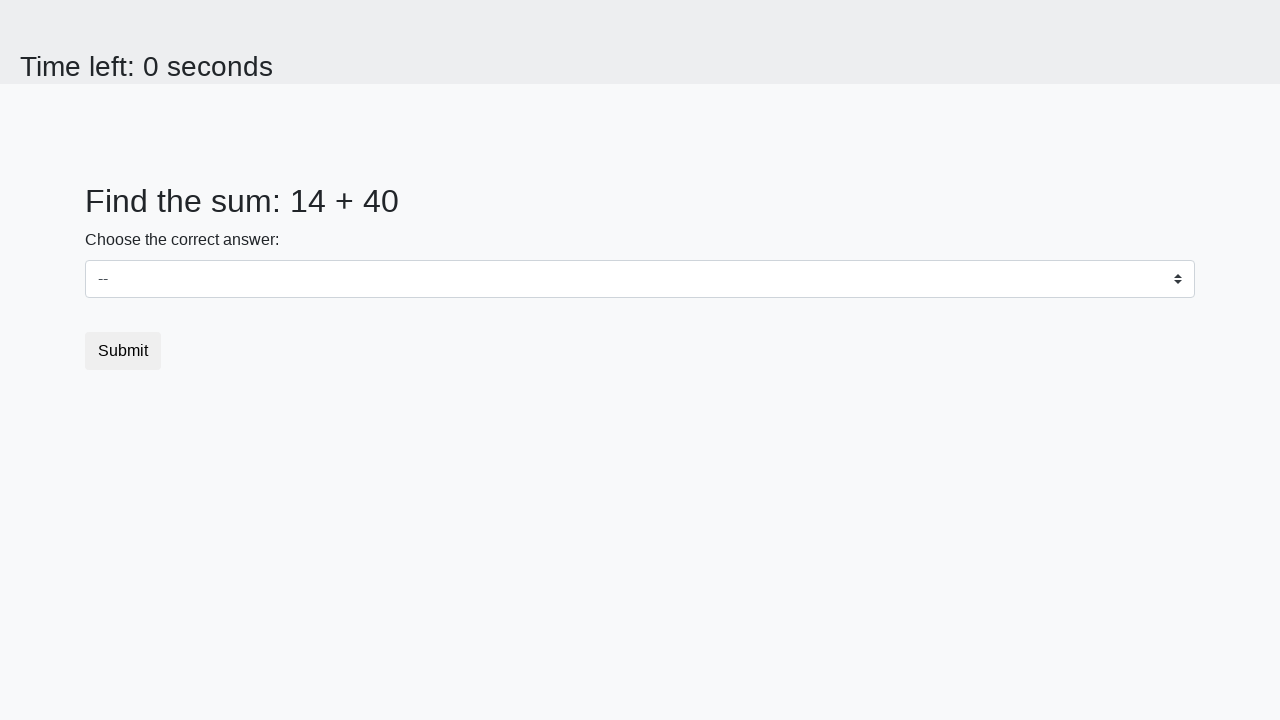

Read second number from #num2 element
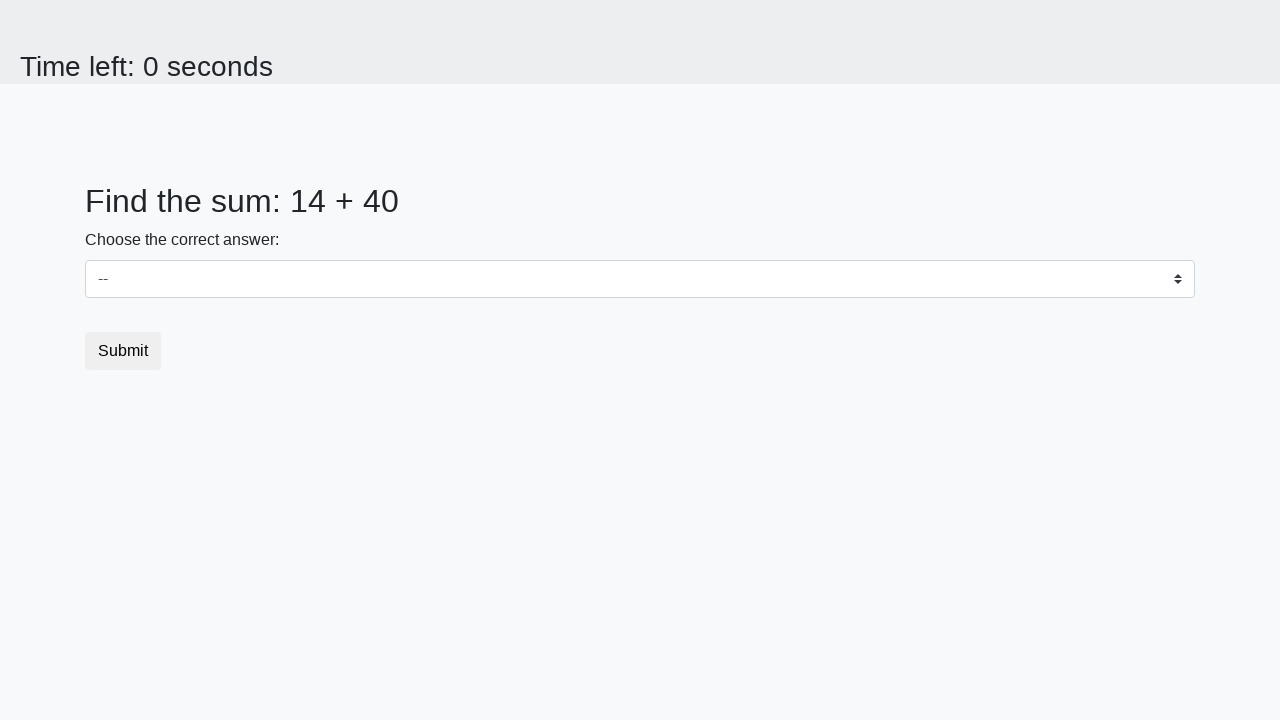

Calculated sum: 14 + 40 = 54
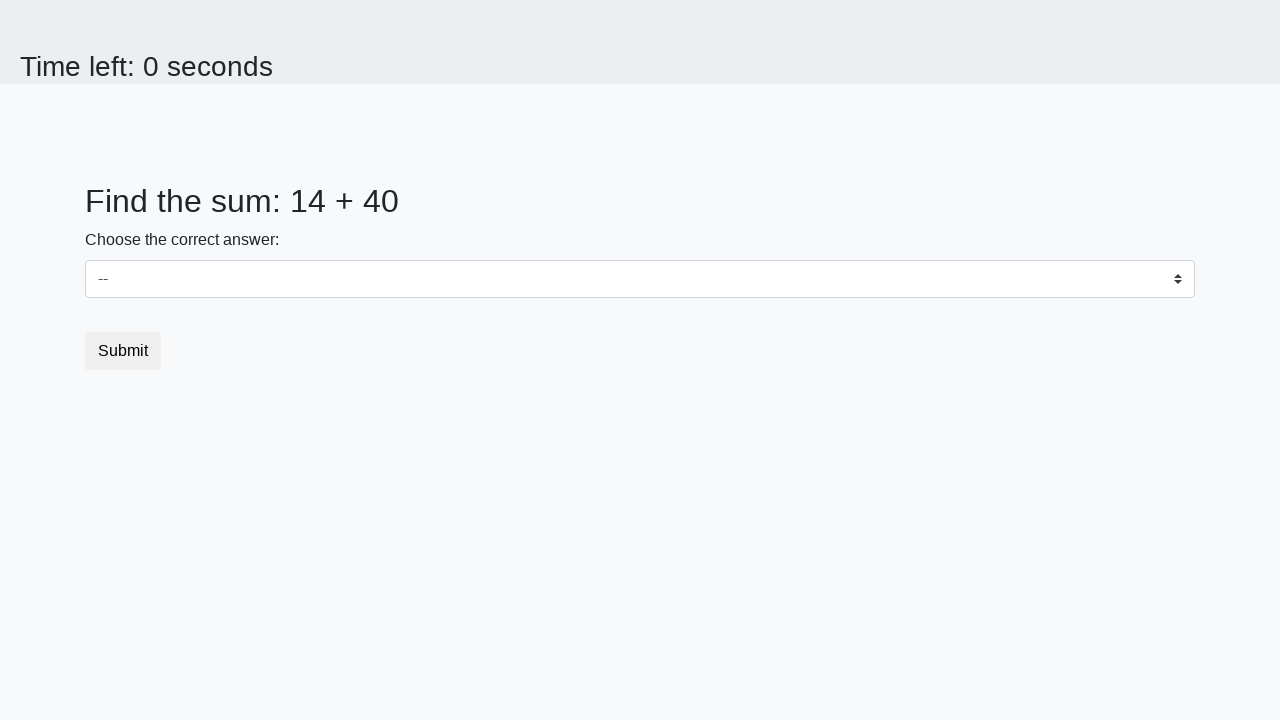

Selected result '54' from dropdown on select
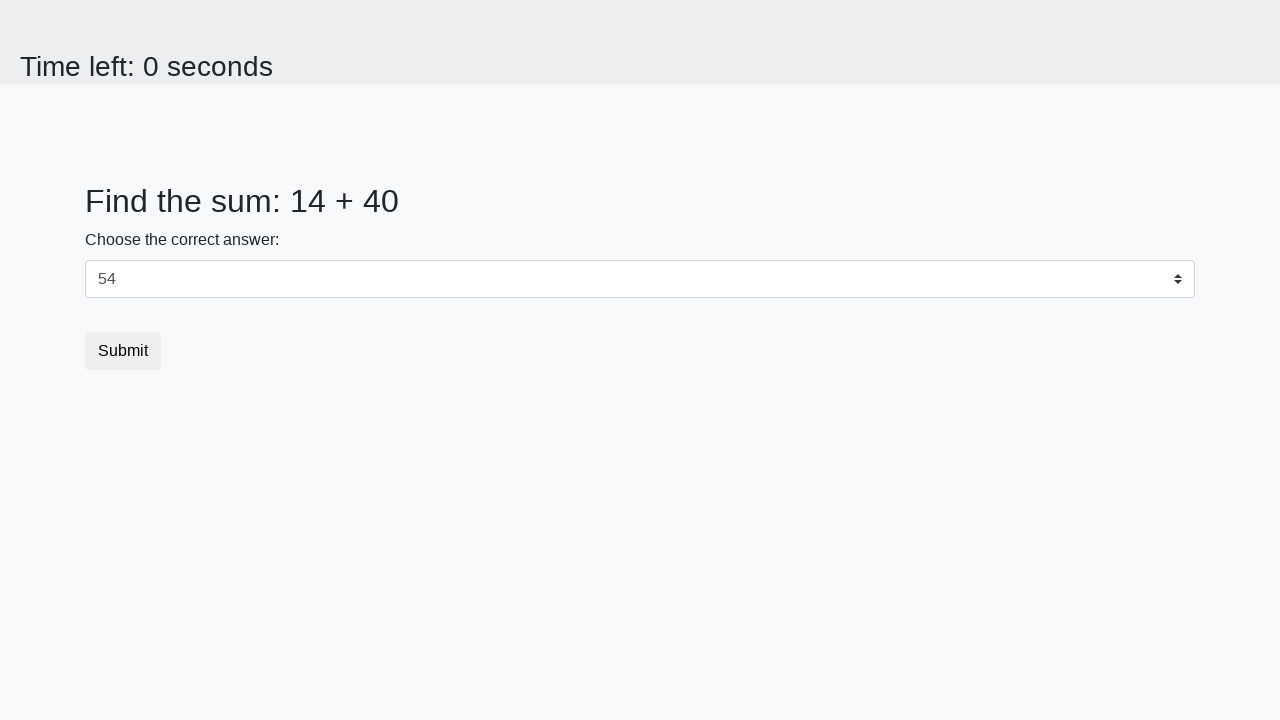

Clicked submit button at (123, 351) on body > div > form > button
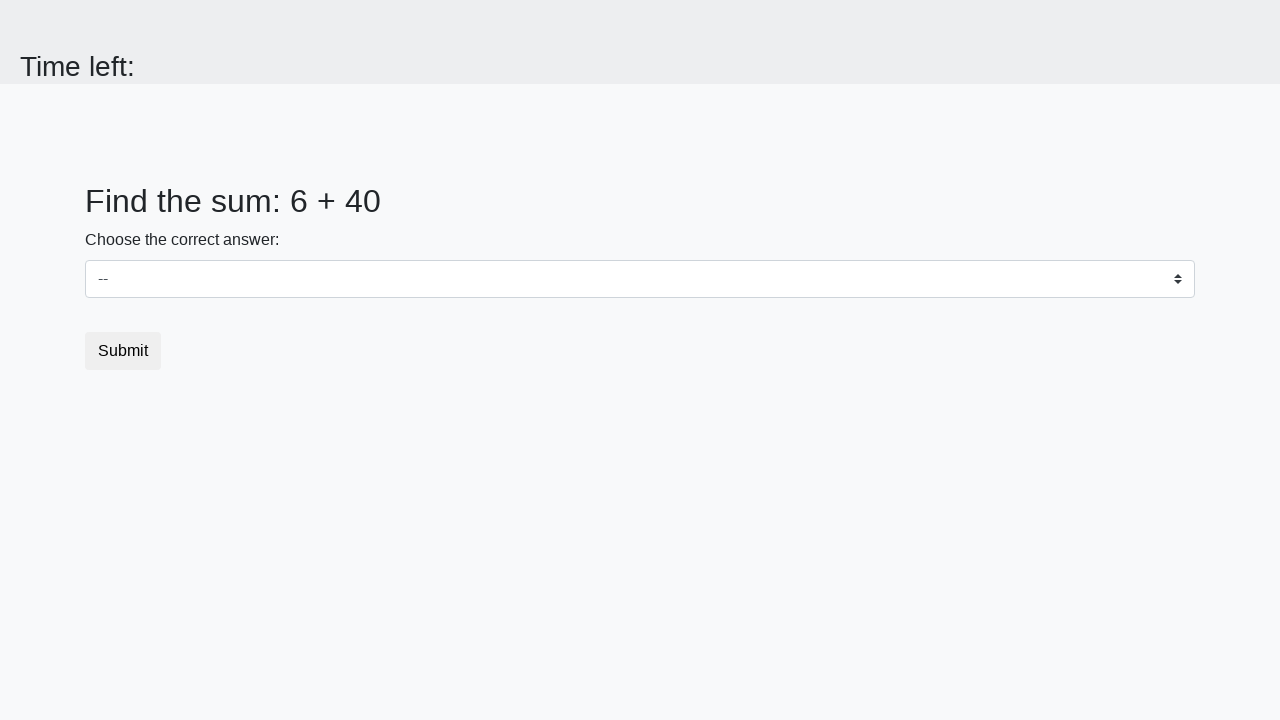

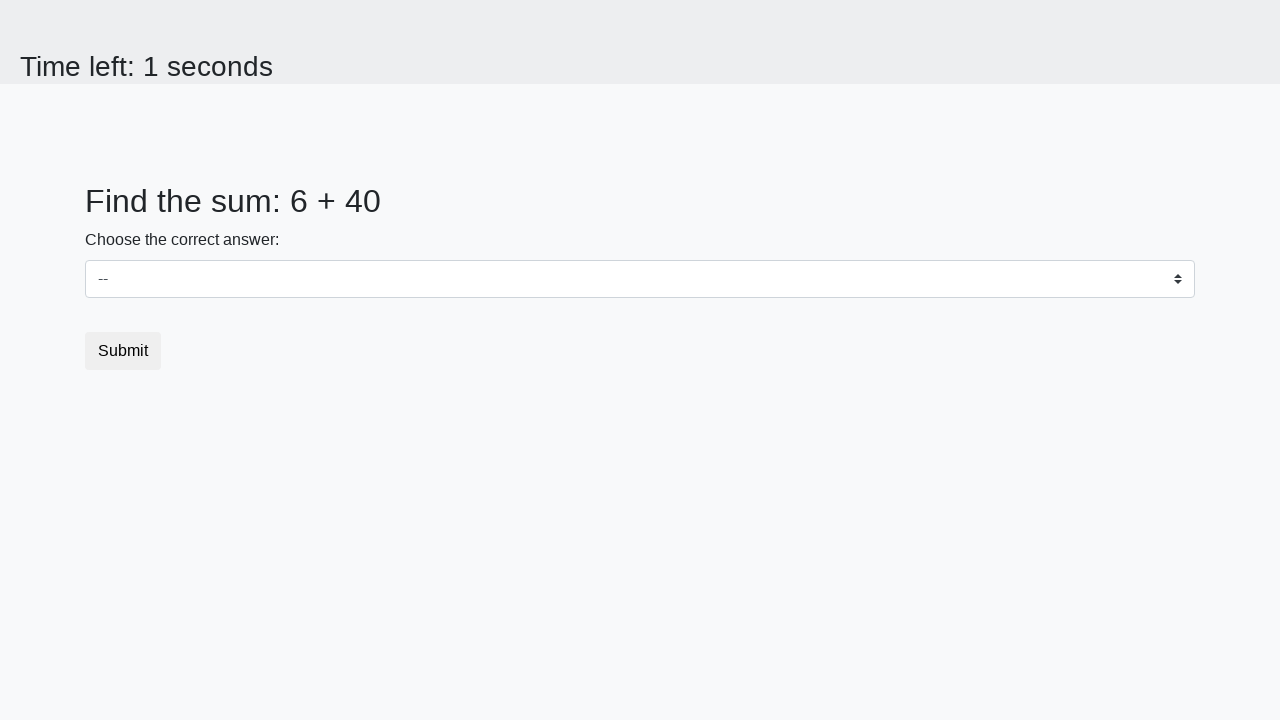